Tests filling a text field with a value and validates the input was correctly entered

Starting URL: http://antoniotrindade.com.br/treinoautomacao/elementsweb.html

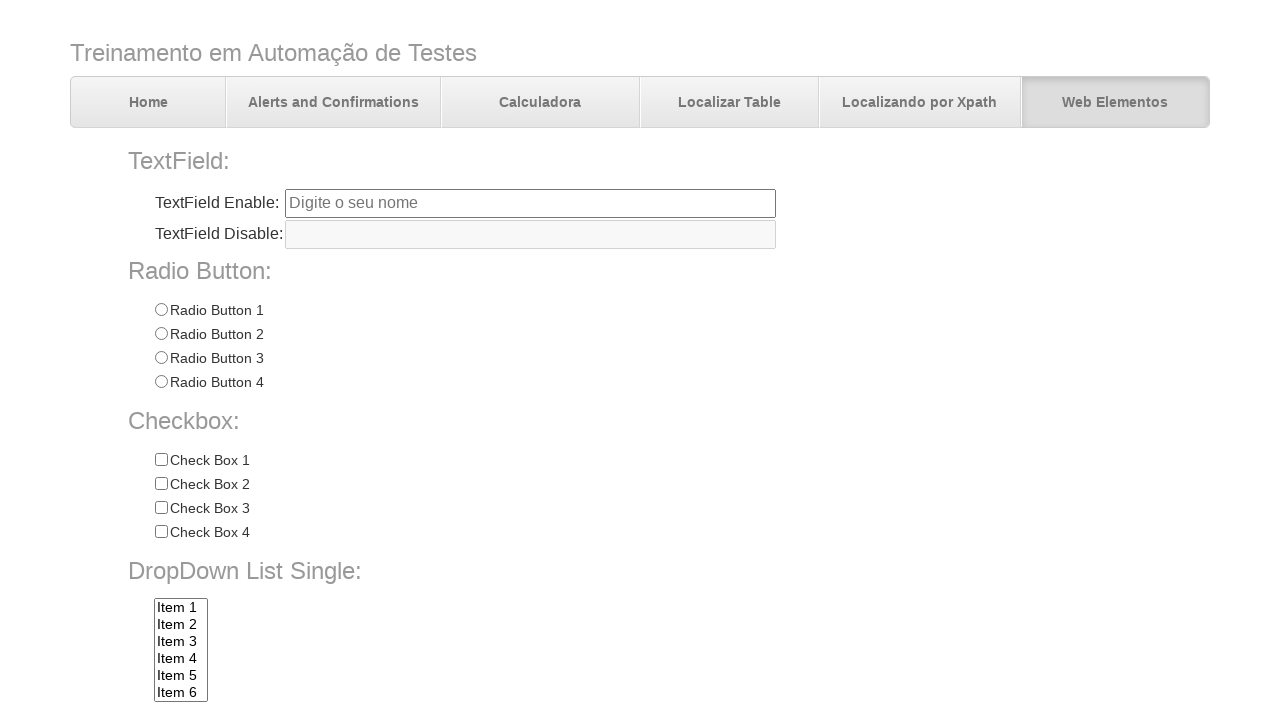

Filled text field with 'Hello World' on input[name='txtbox1']
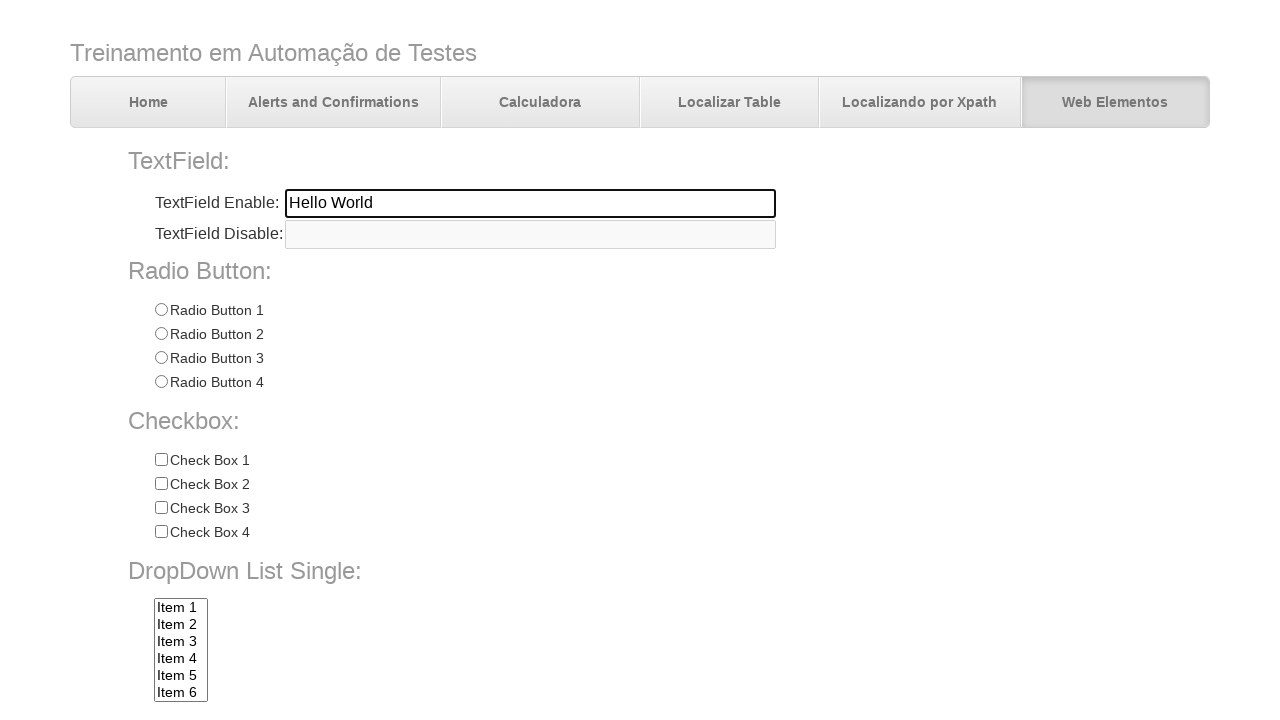

Verified that text field contains 'Hello World'
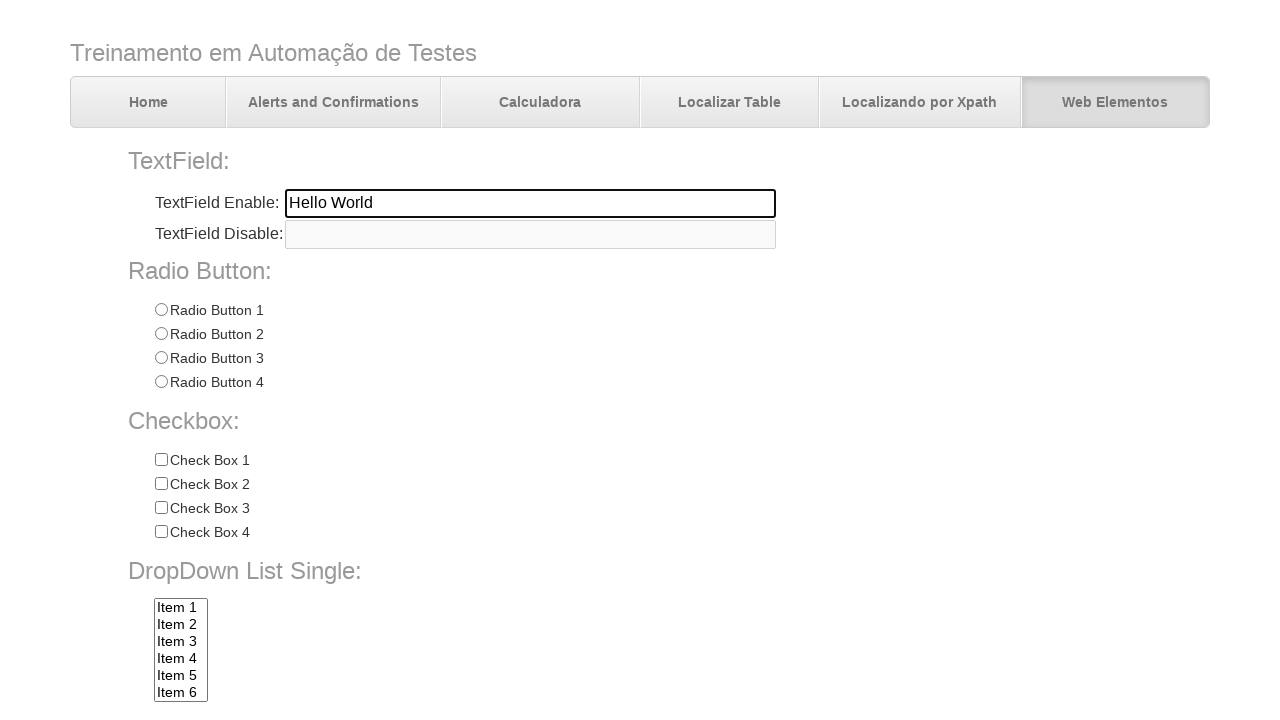

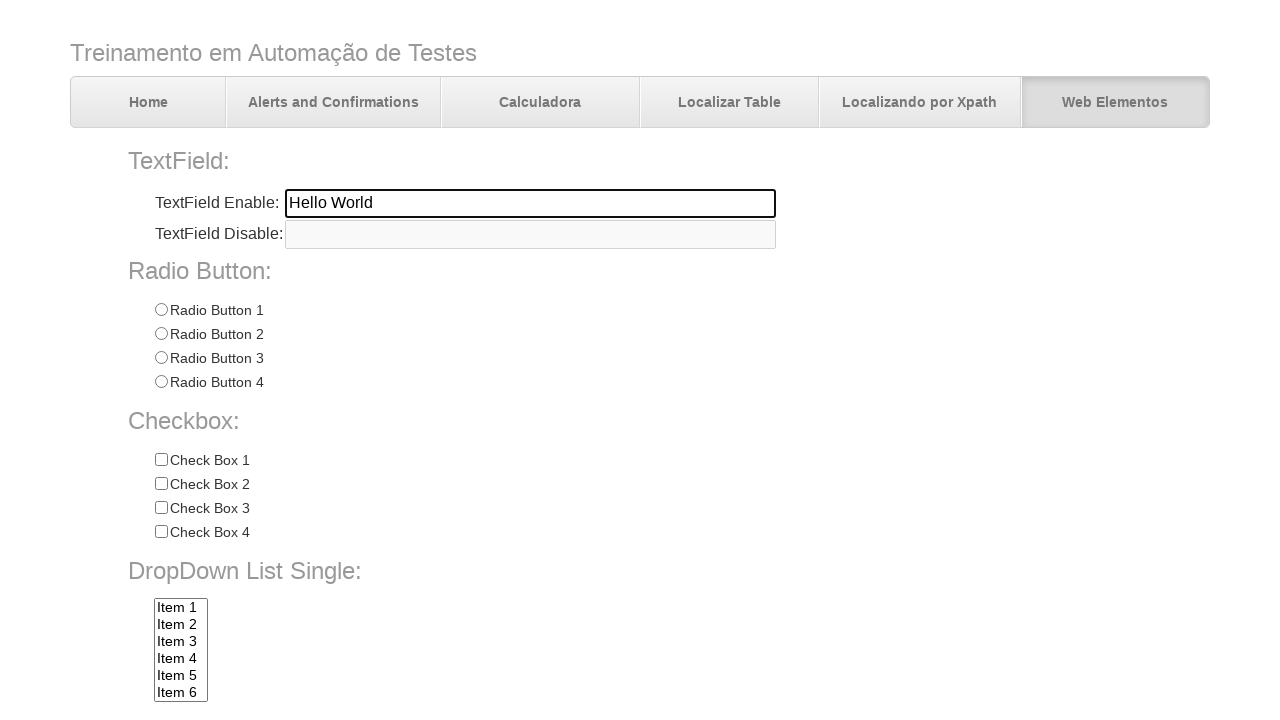